Navigates to a practice page, scrolls to an iframe section, switches into the iframe, and clicks a Sign In link within the iframe

Starting URL: https://www.letskodeit.com/practice

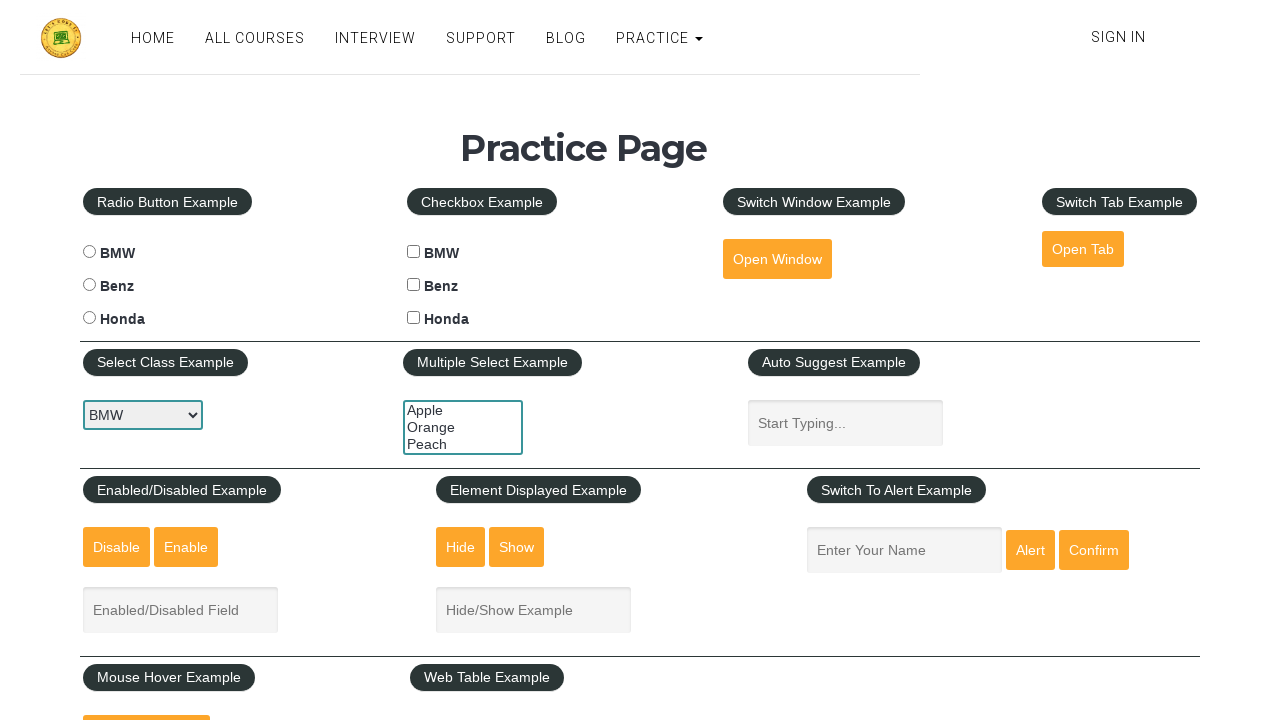

Navigated to practice page at https://www.letskodeit.com/practice
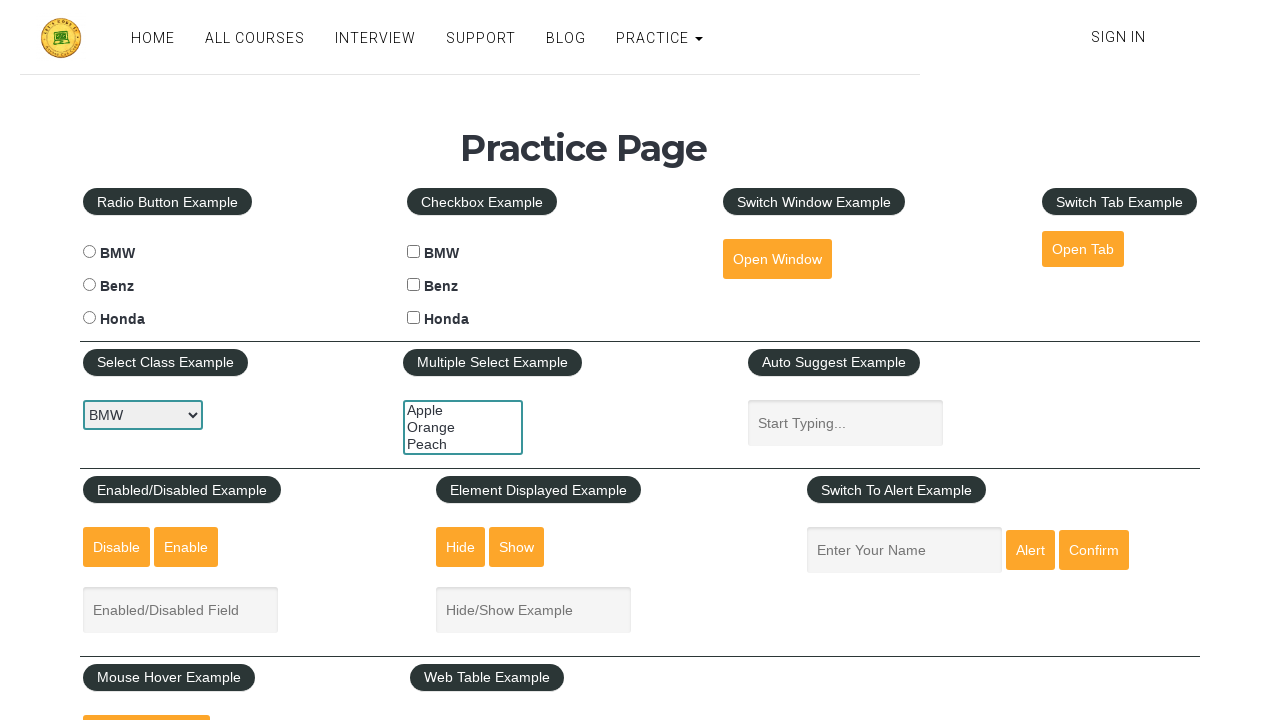

Scrolled to iframe section heading
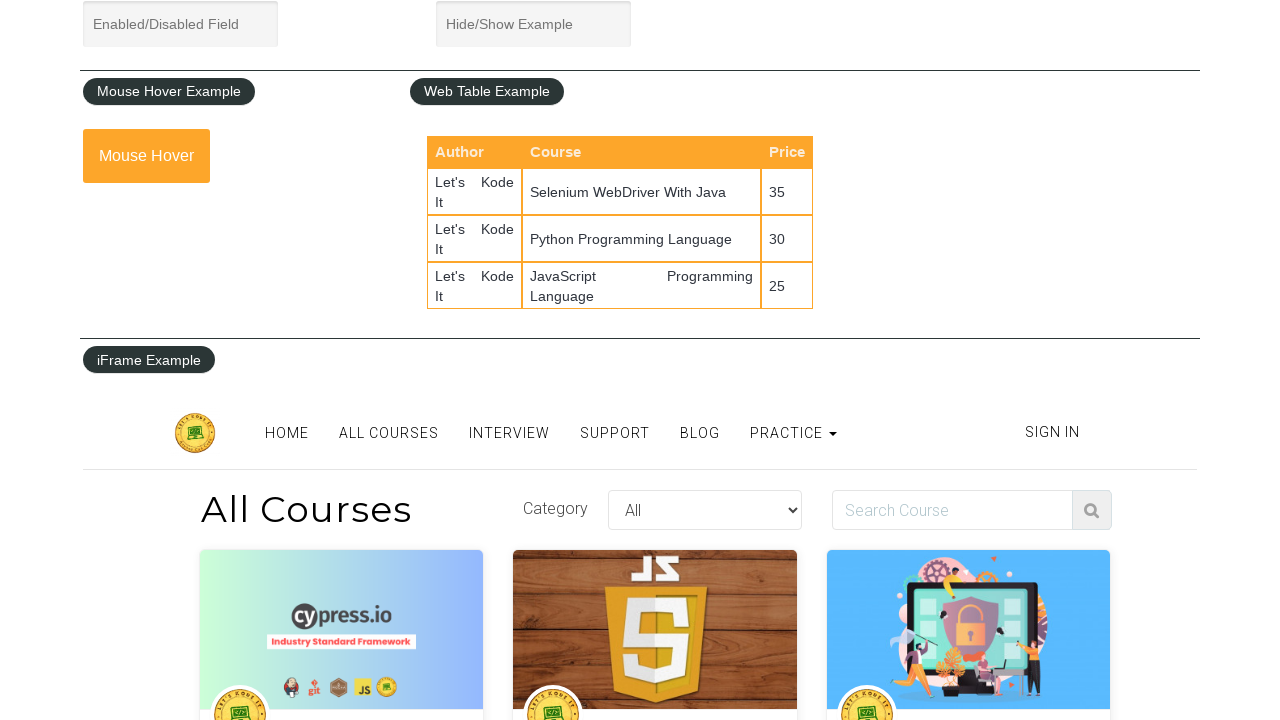

Located iframe with name 'iframe-name'
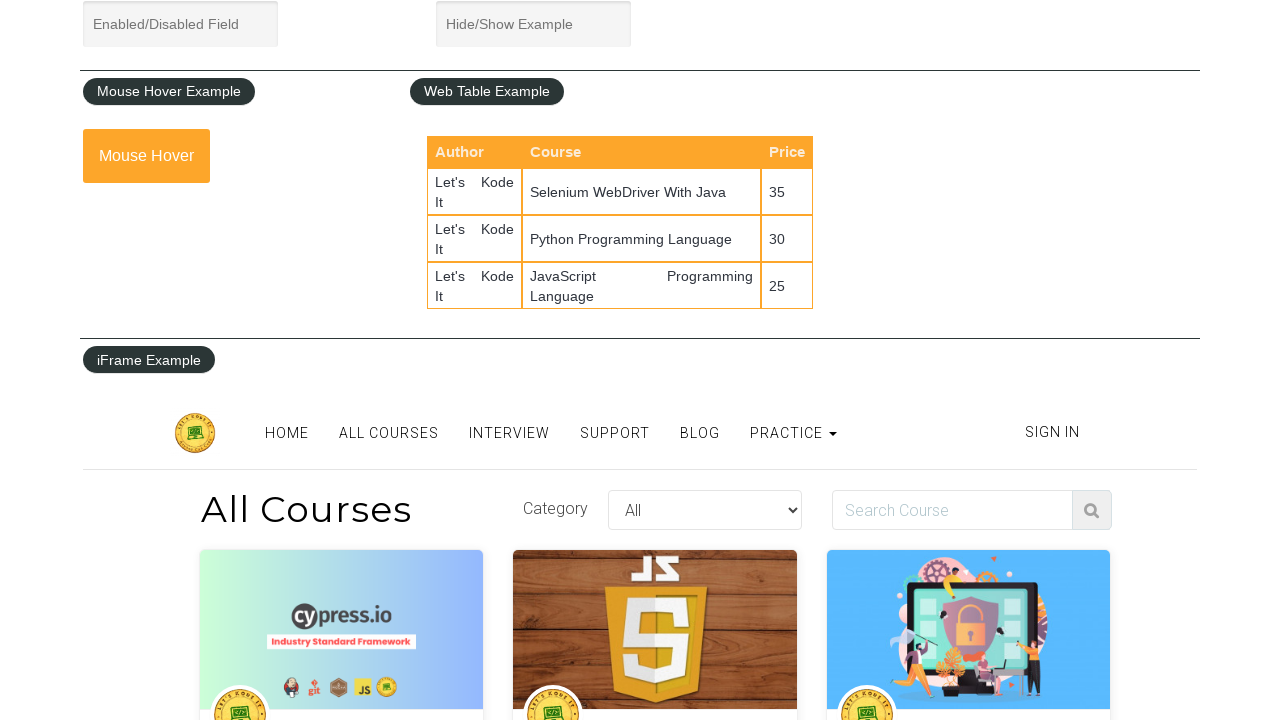

Clicked Sign In link within iframe at (1052, 432) on iframe[name='iframe-name'] >> internal:control=enter-frame >> xpath=//a[text()='
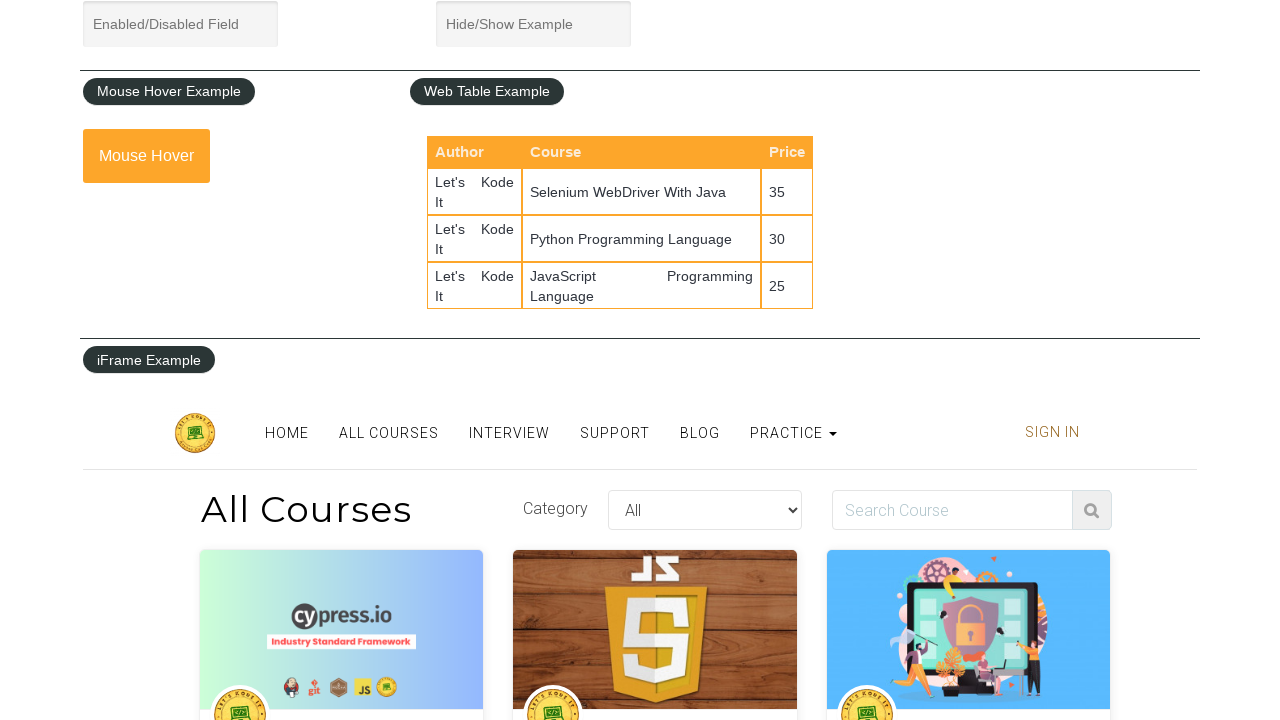

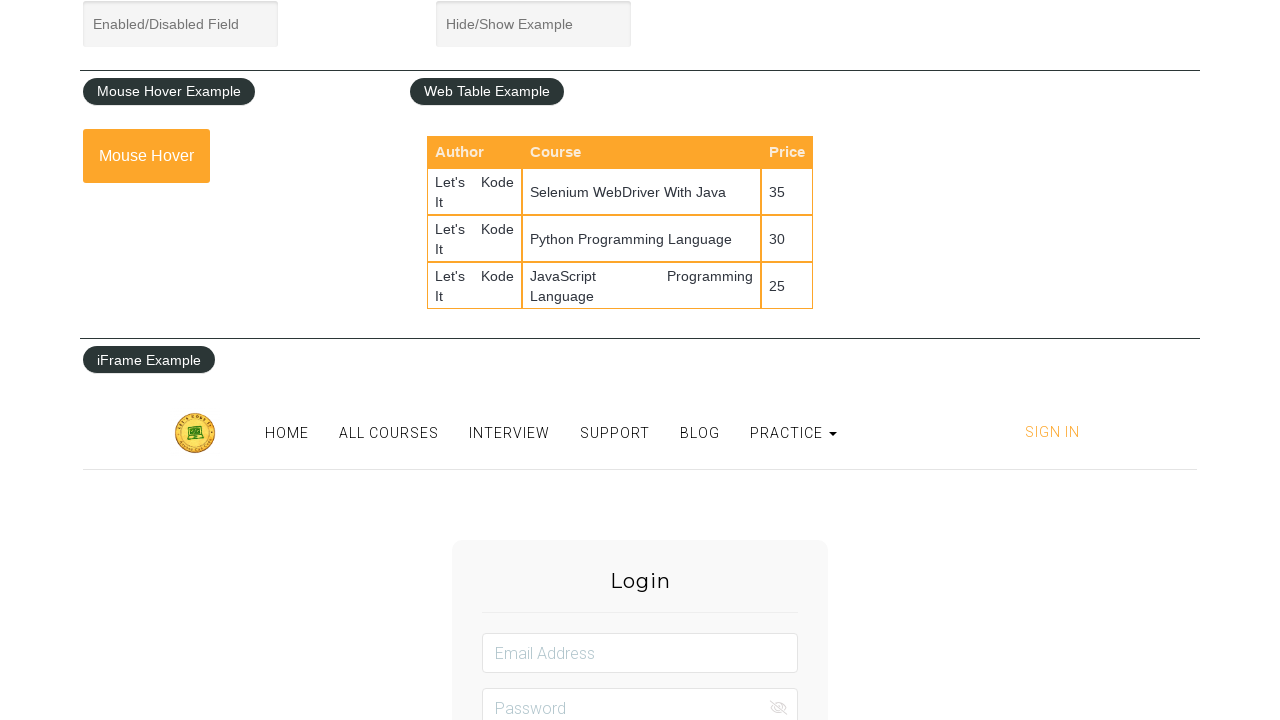